Navigates to a fluid simulation demo page and clicks the Start button to begin the simulation

Starting URL: https://david.li/fluid/

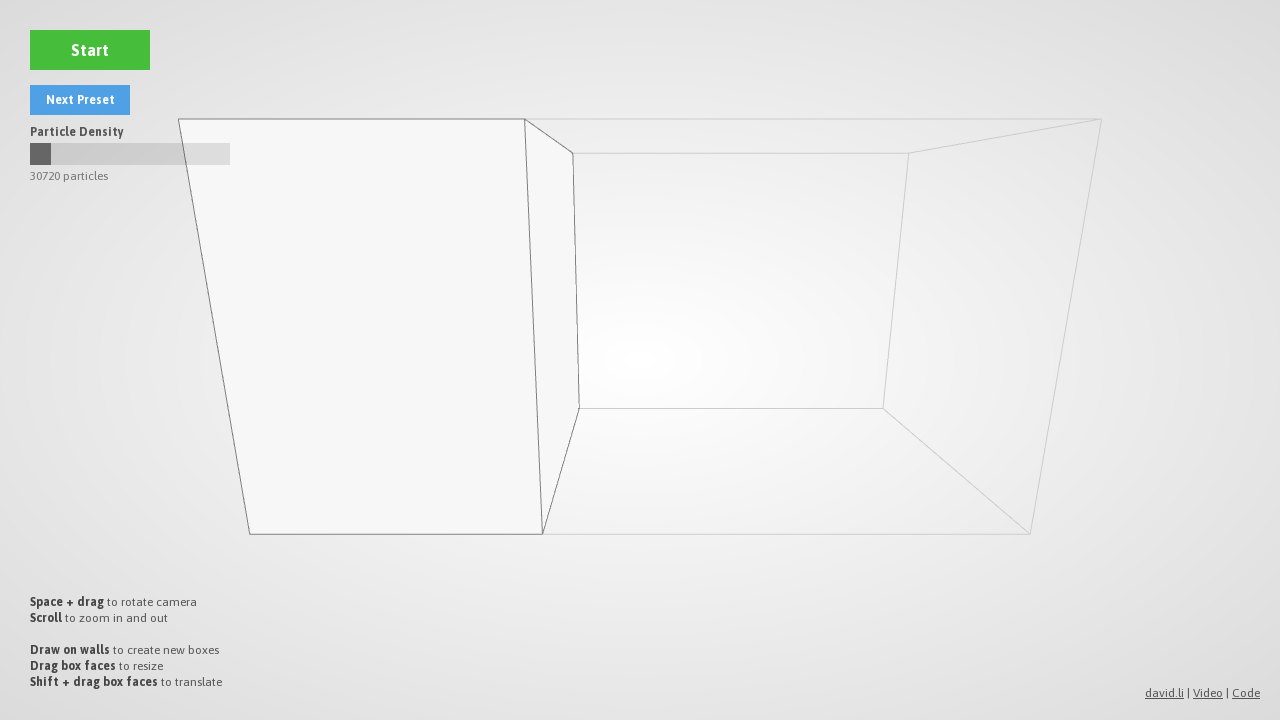

Navigated to fluid simulation demo page
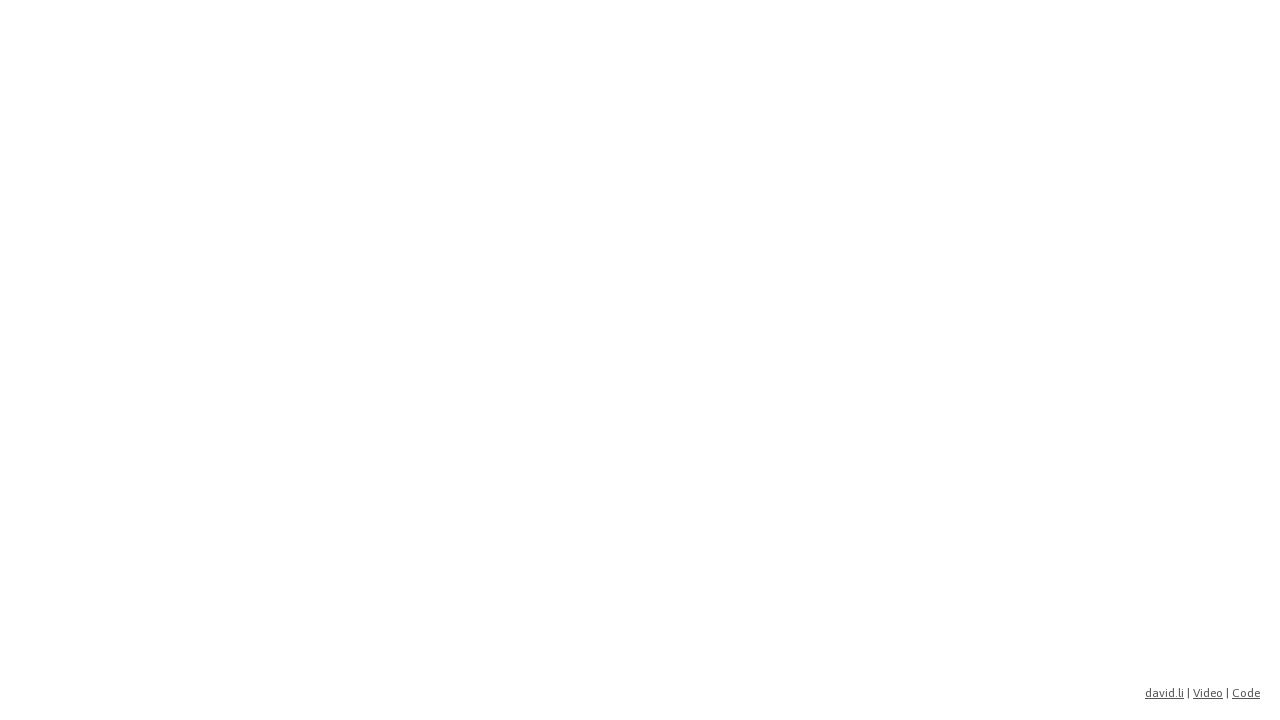

Clicked Start button to begin the fluid simulation at (90, 50) on internal:text="Start"i
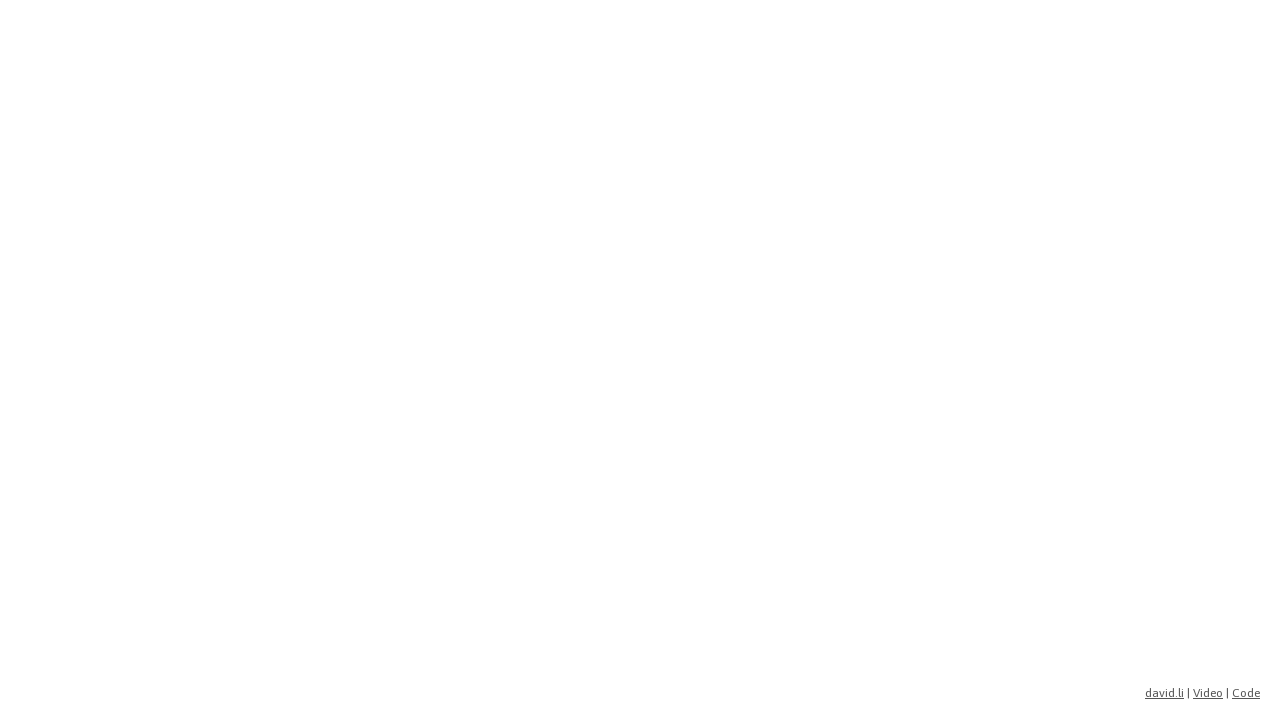

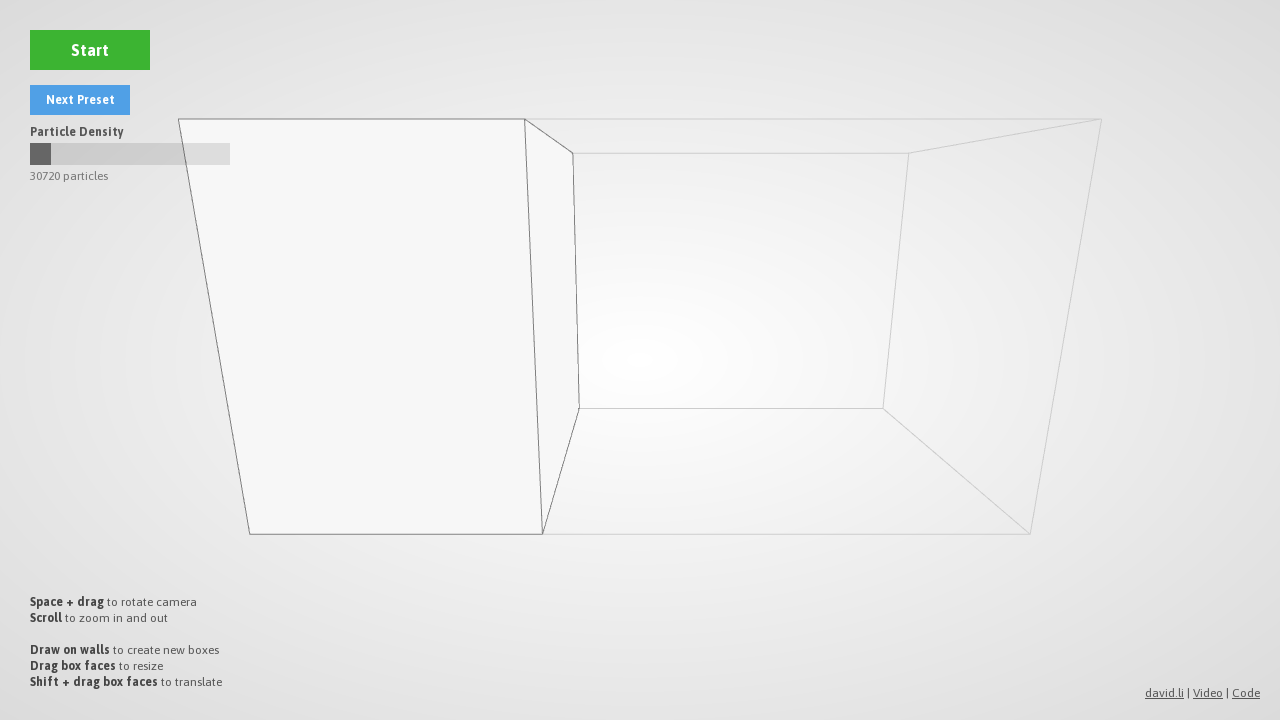